Tests navigation through footer links by opening each link in a new tab using keyboard shortcuts and verifying all tabs open successfully

Starting URL: https://qaclickacademy.com/practice.php

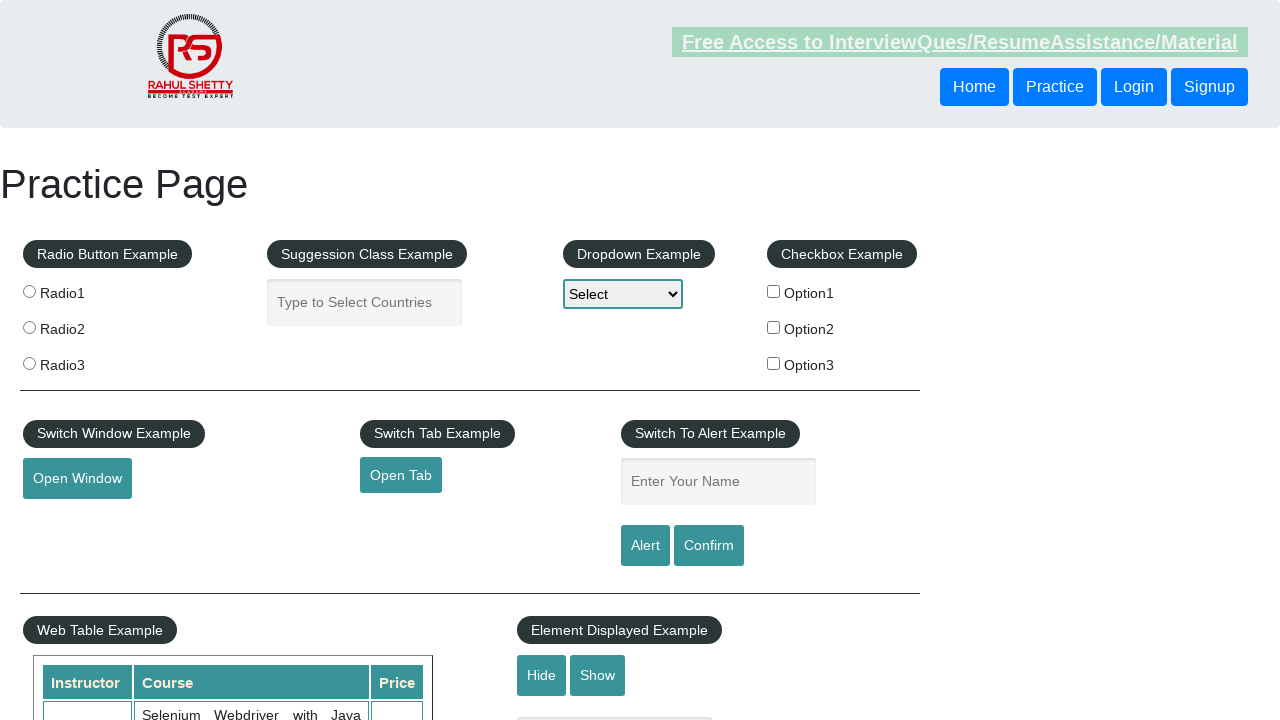

Located all links on page: 27 total links found
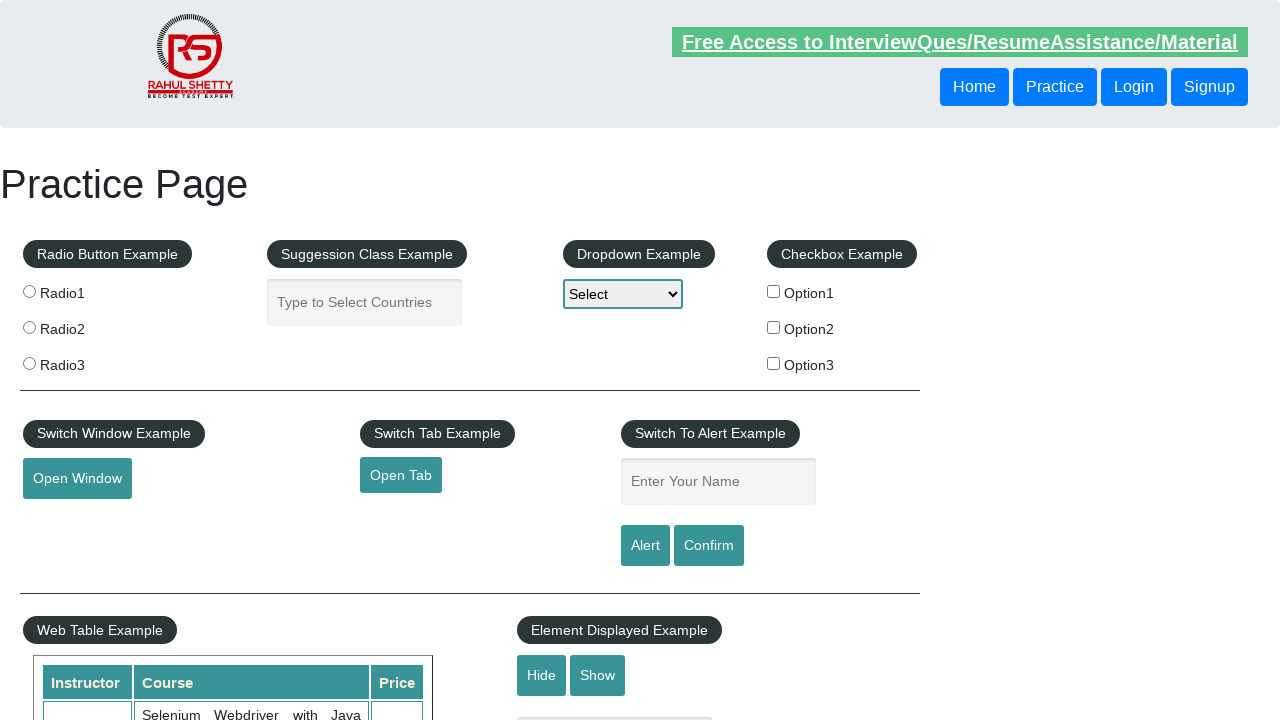

Located footer section with id 'gf-BIG'
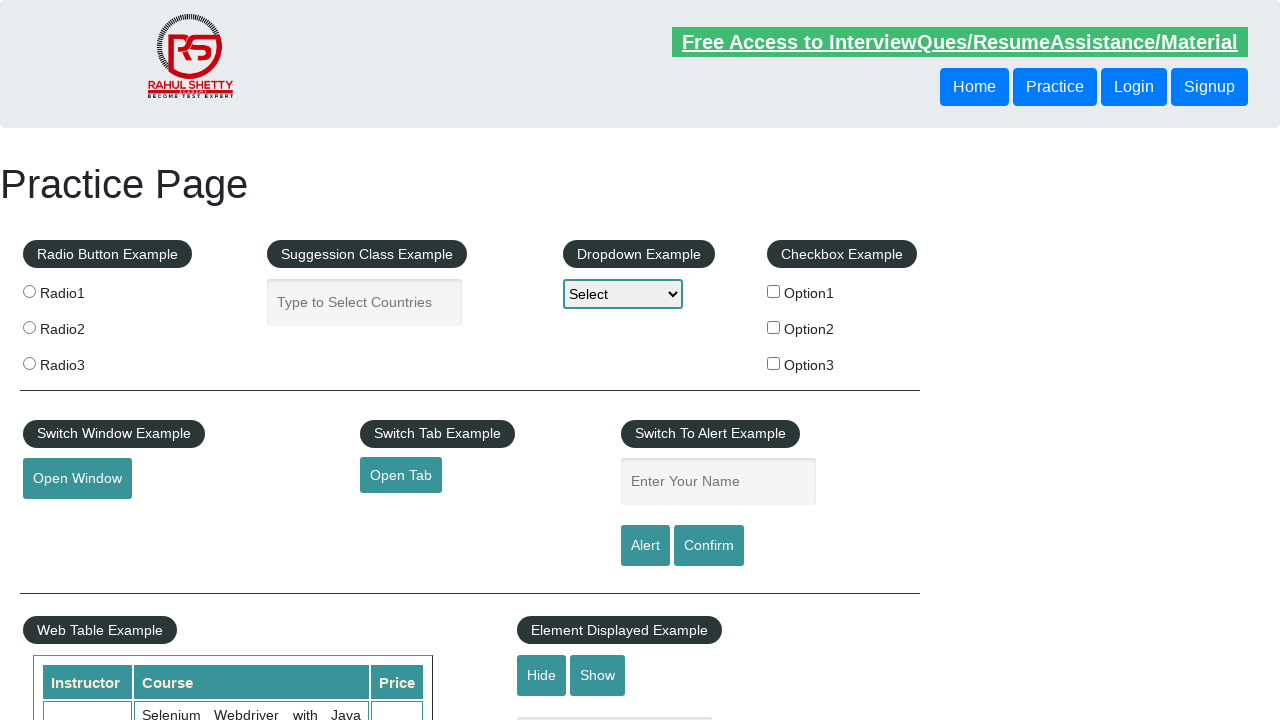

Located all links in footer section: 20 footer links found
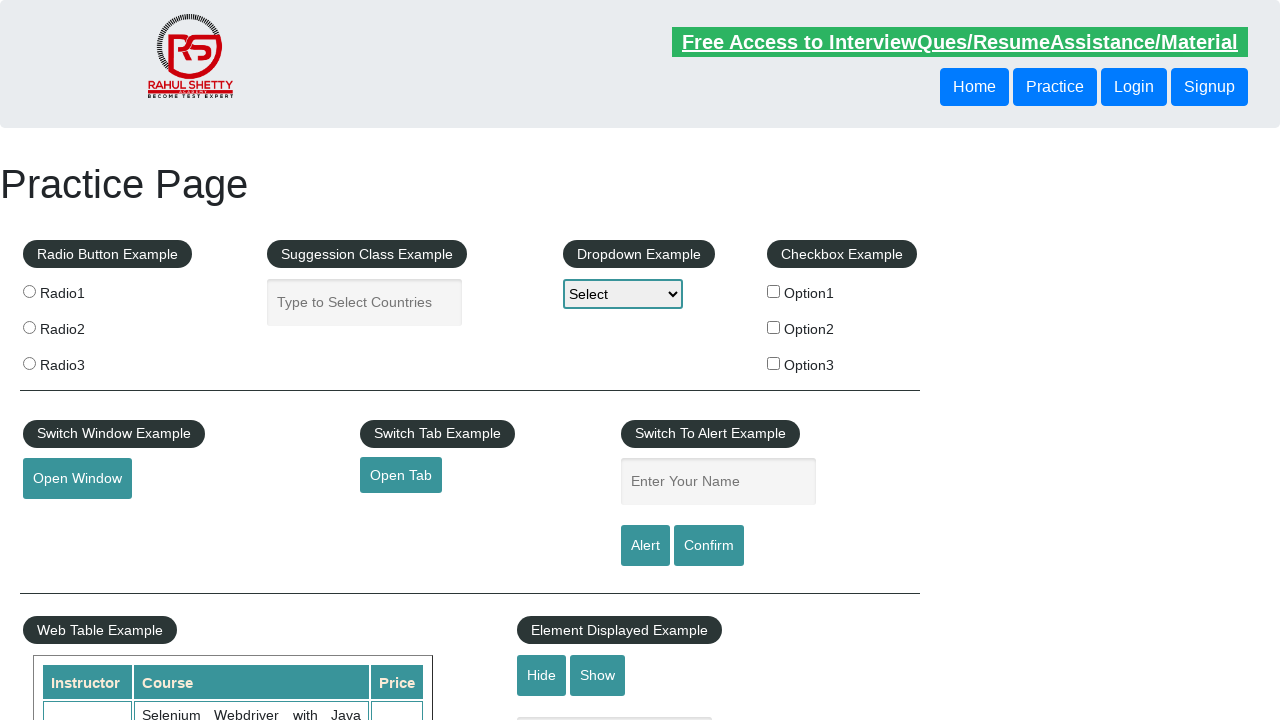

Located first column of footer table
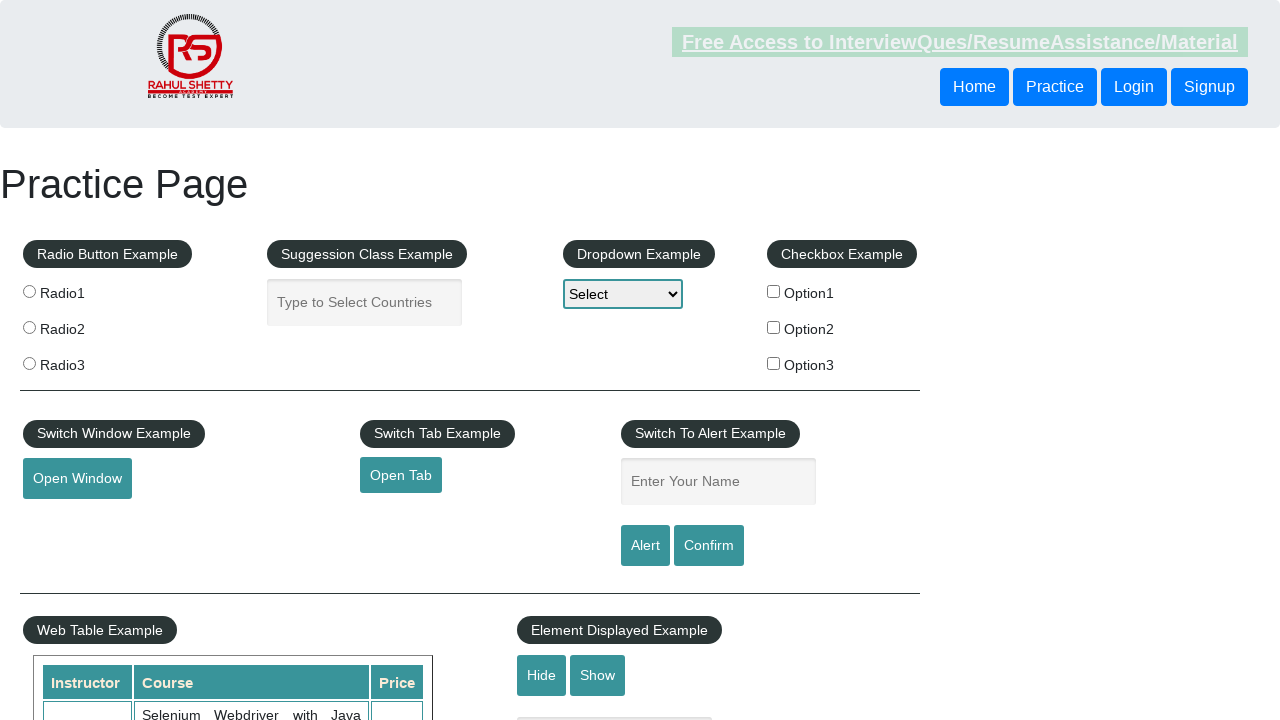

Located all links in first footer column: 5 column links found
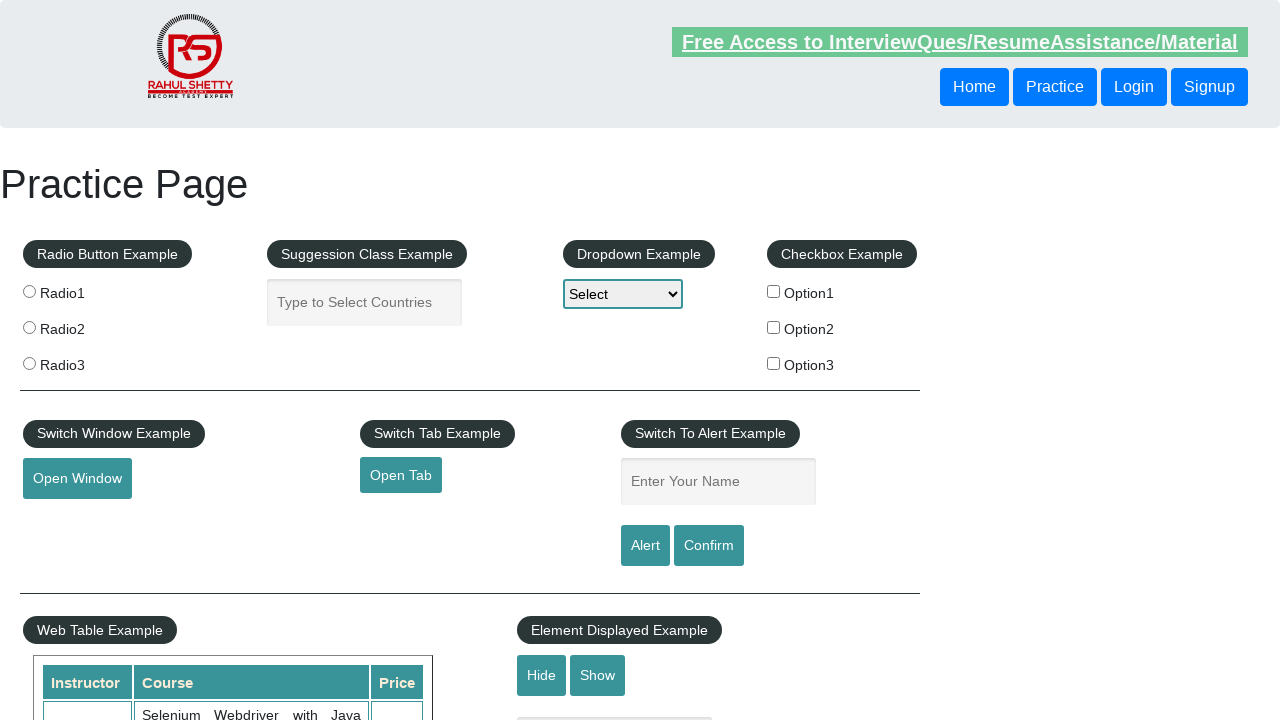

Located footer column link at index 1
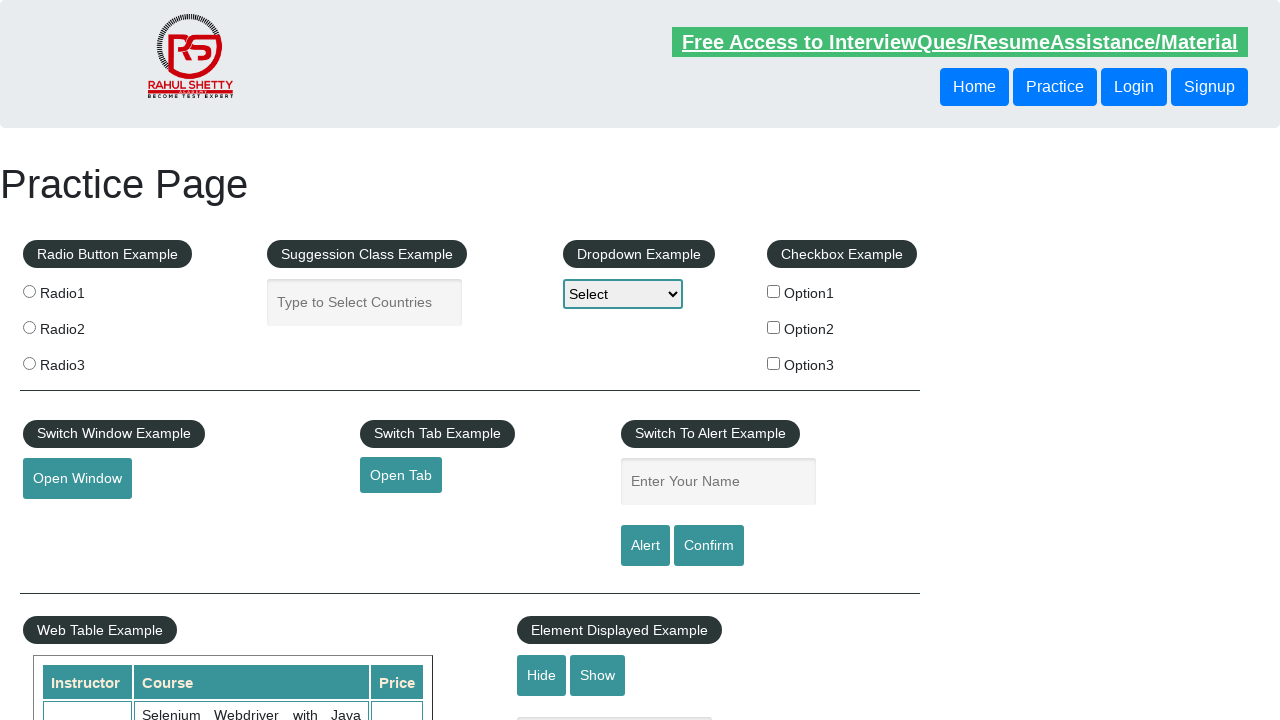

Opened footer column link 1 in new tab using Ctrl+Click at (68, 520) on #gf-BIG >> xpath=//table/tbody/tr/td[1]/ul >> a >> nth=1
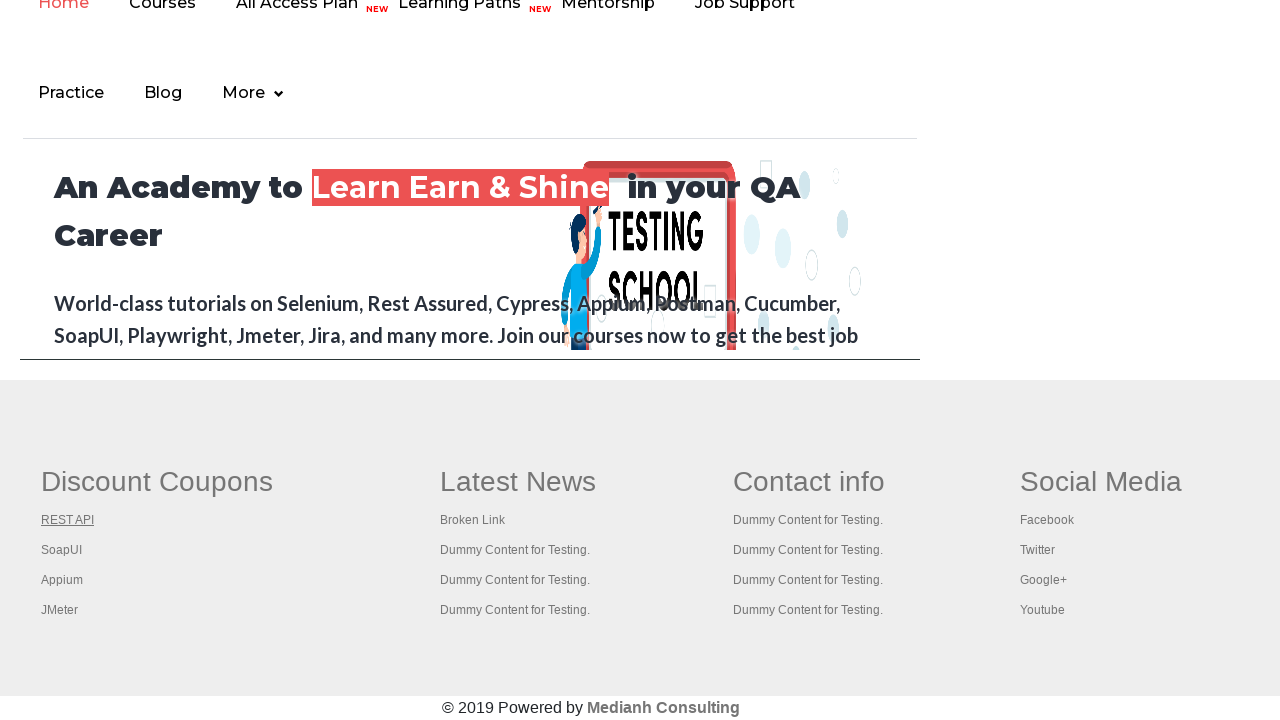

Located footer column link at index 2
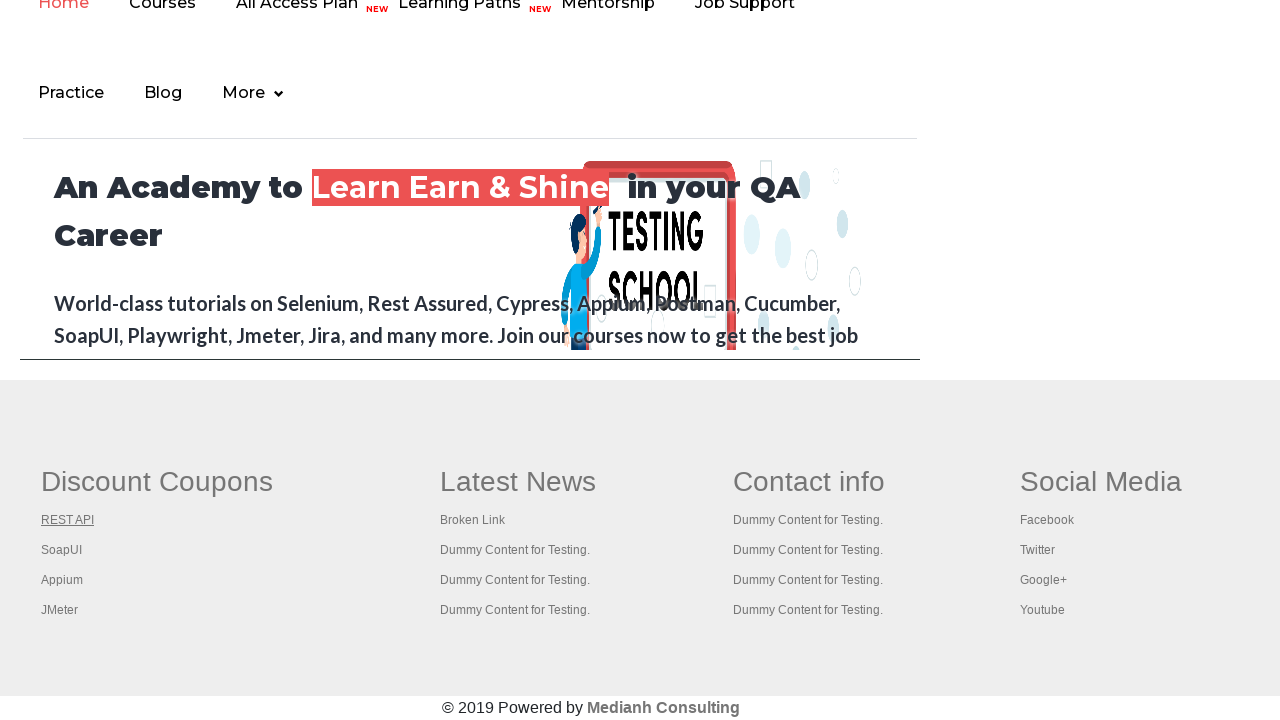

Opened footer column link 2 in new tab using Ctrl+Click at (62, 550) on #gf-BIG >> xpath=//table/tbody/tr/td[1]/ul >> a >> nth=2
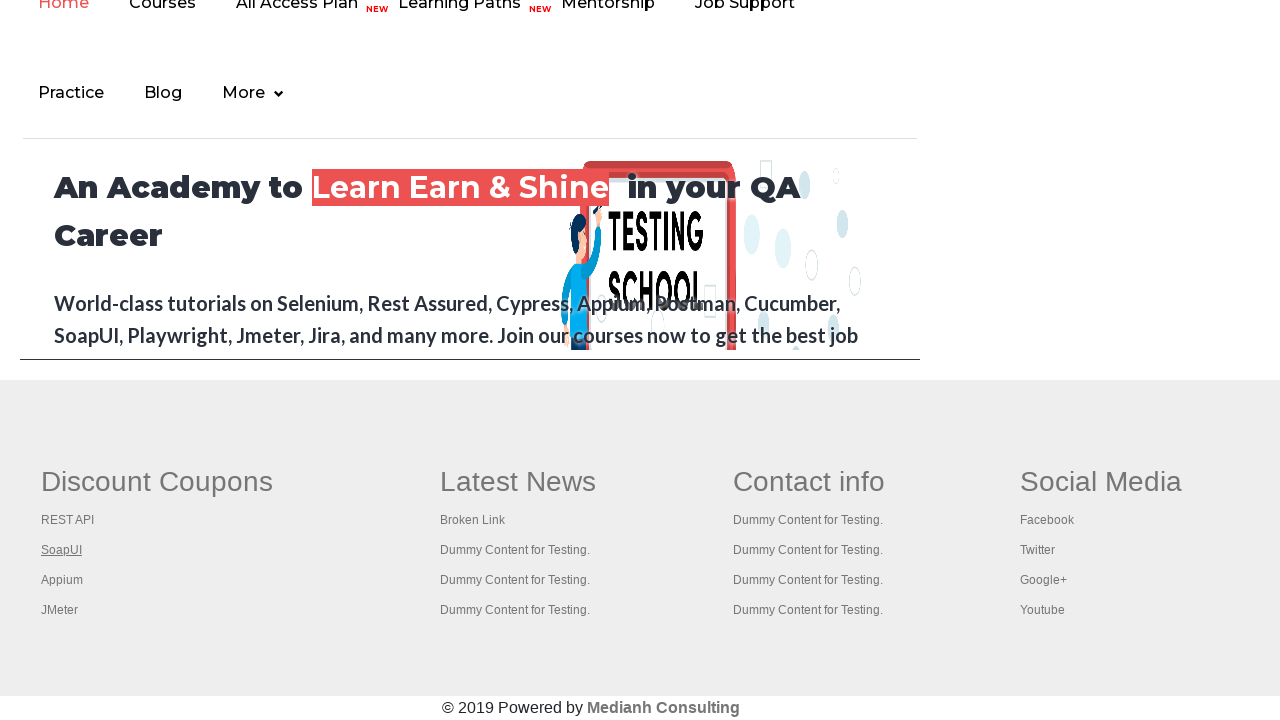

Located footer column link at index 3
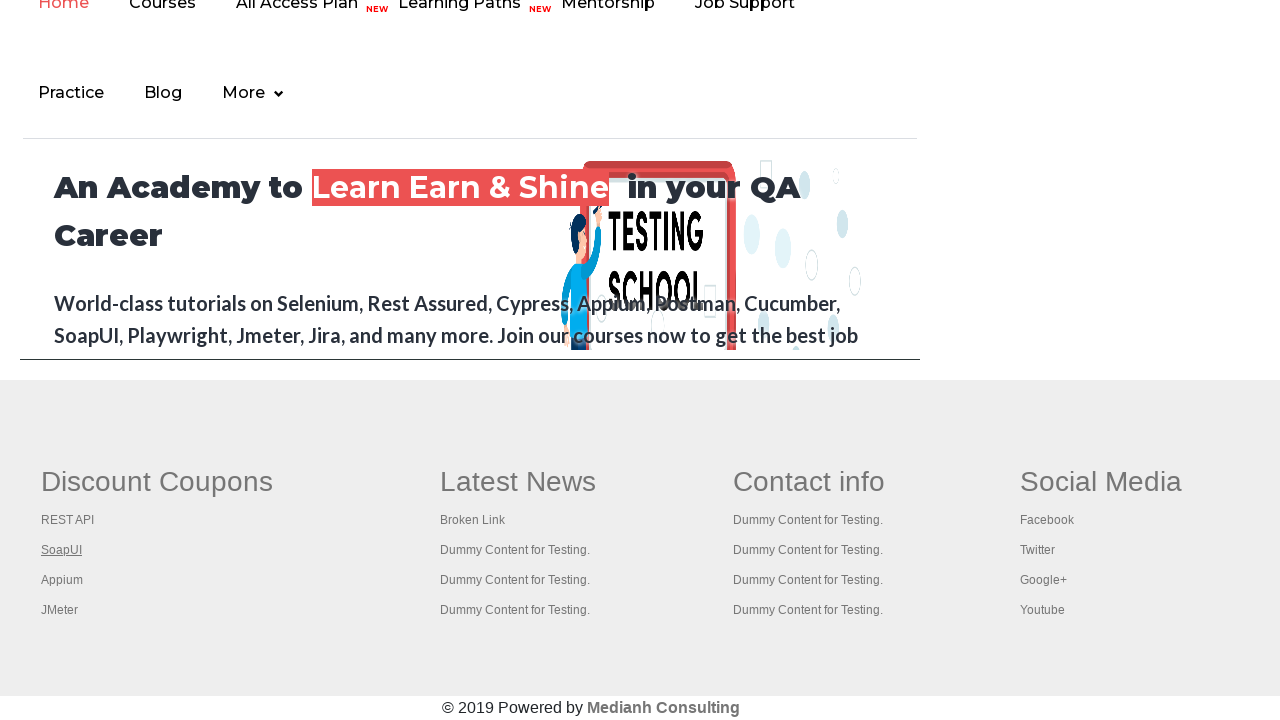

Opened footer column link 3 in new tab using Ctrl+Click at (62, 580) on #gf-BIG >> xpath=//table/tbody/tr/td[1]/ul >> a >> nth=3
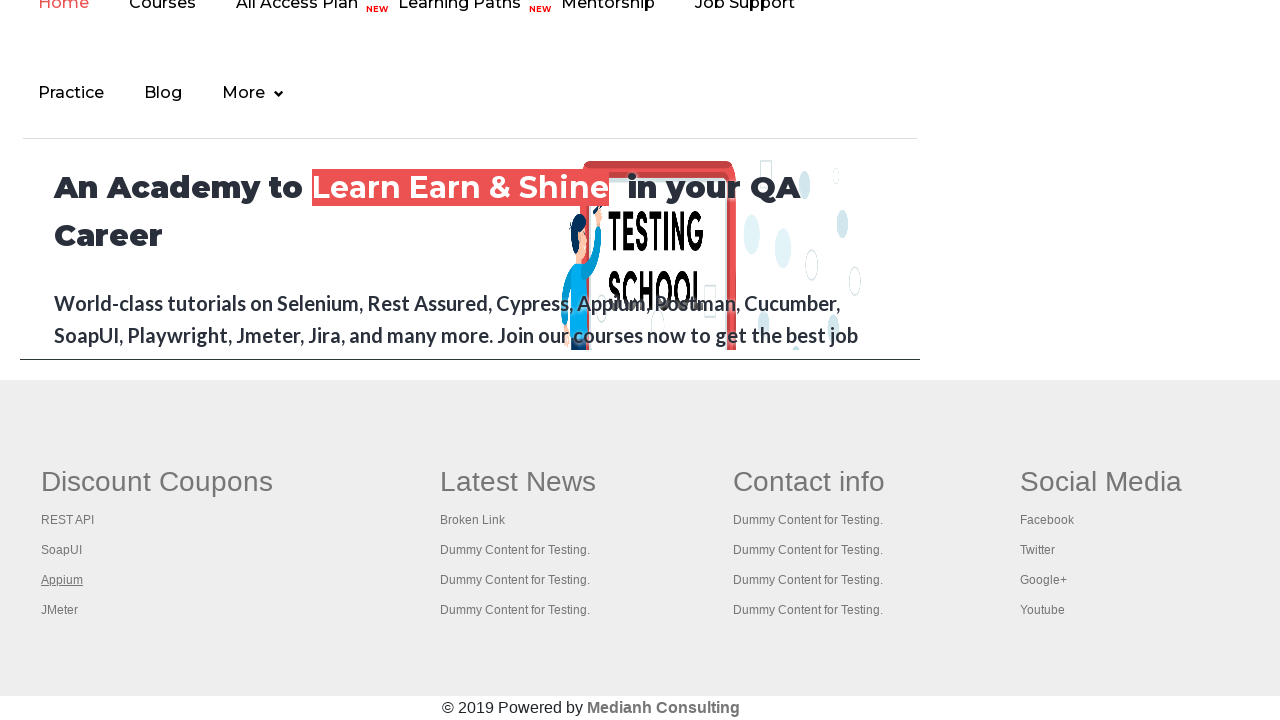

Located footer column link at index 4
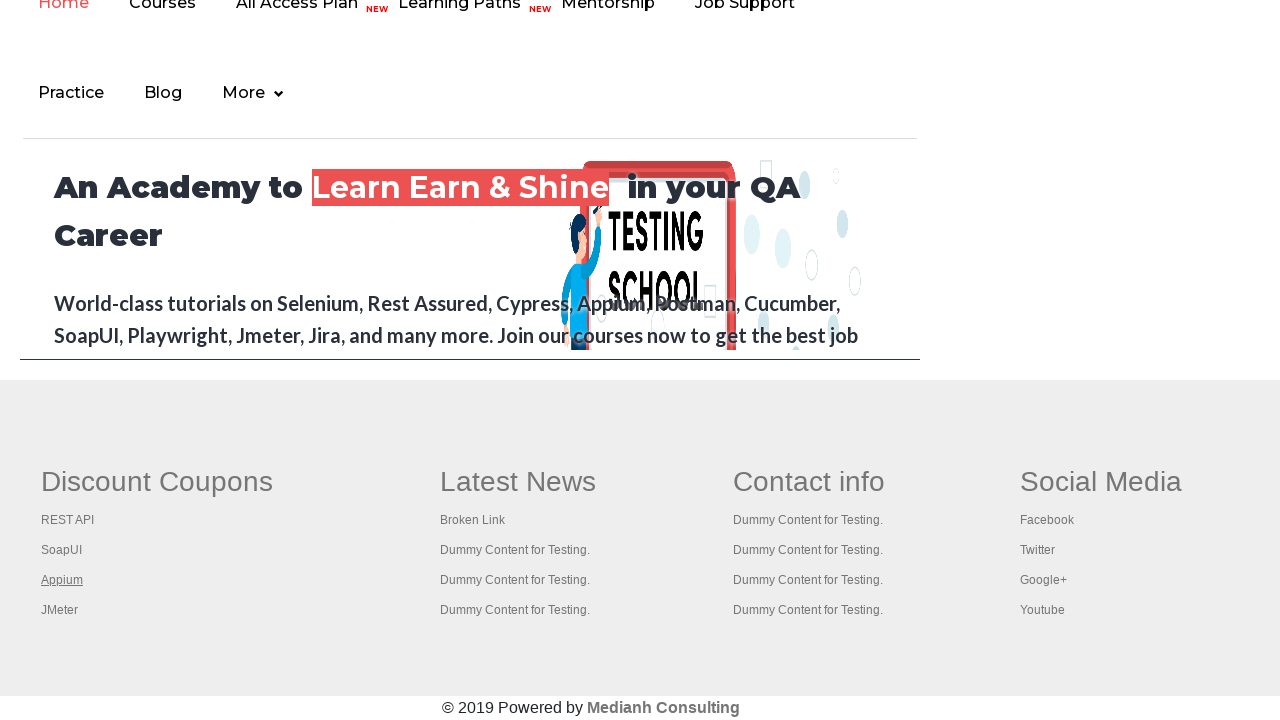

Opened footer column link 4 in new tab using Ctrl+Click at (60, 610) on #gf-BIG >> xpath=//table/tbody/tr/td[1]/ul >> a >> nth=4
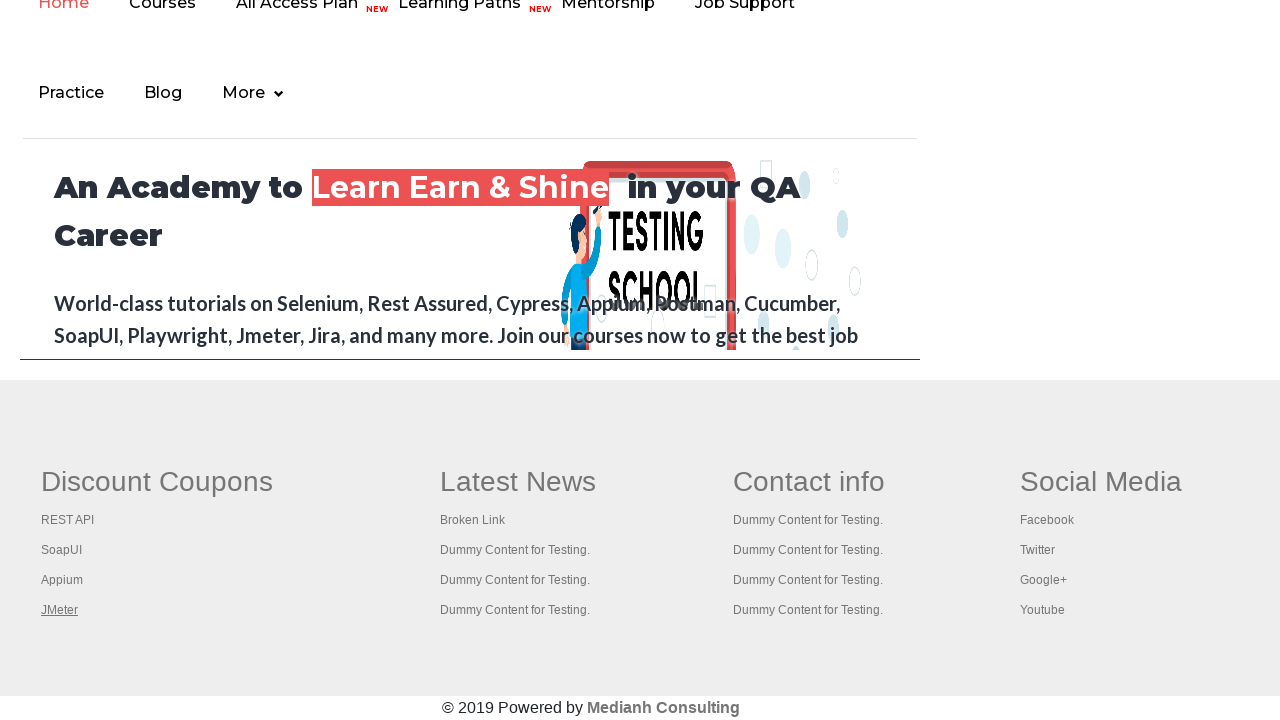

Retrieved all open pages/tabs: 5 tabs currently open
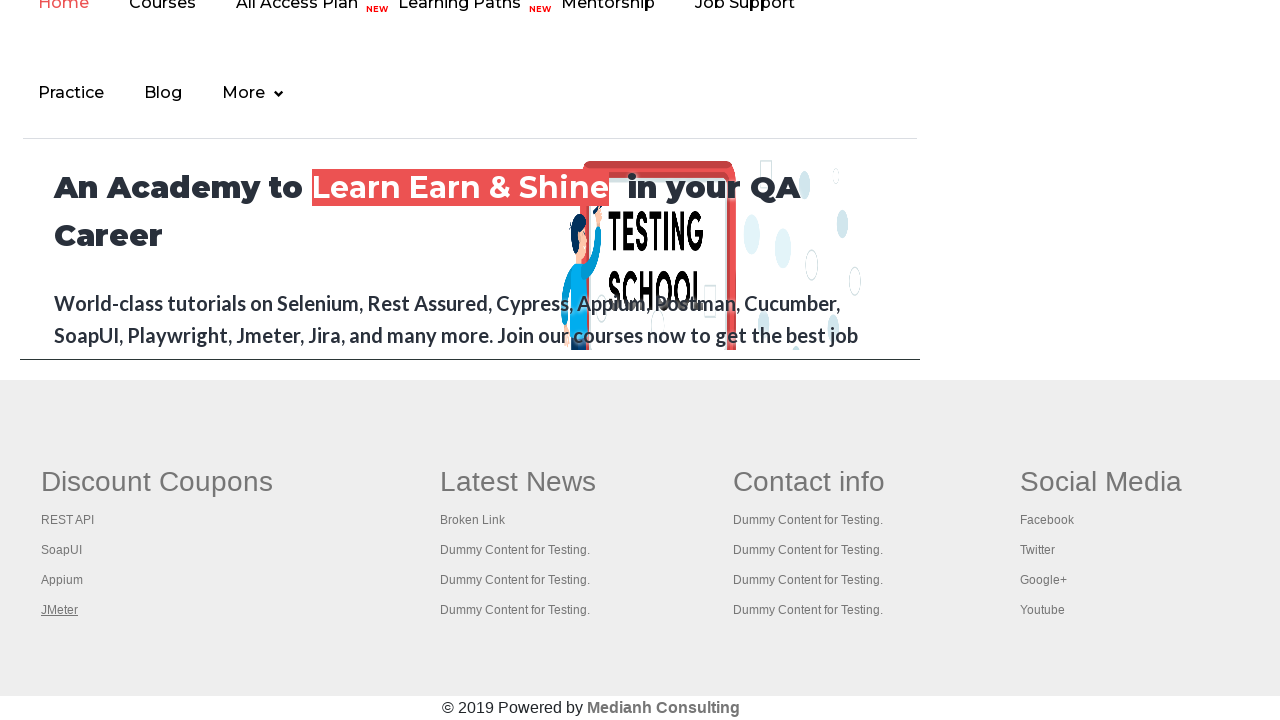

Tab title: 'Practice Page'
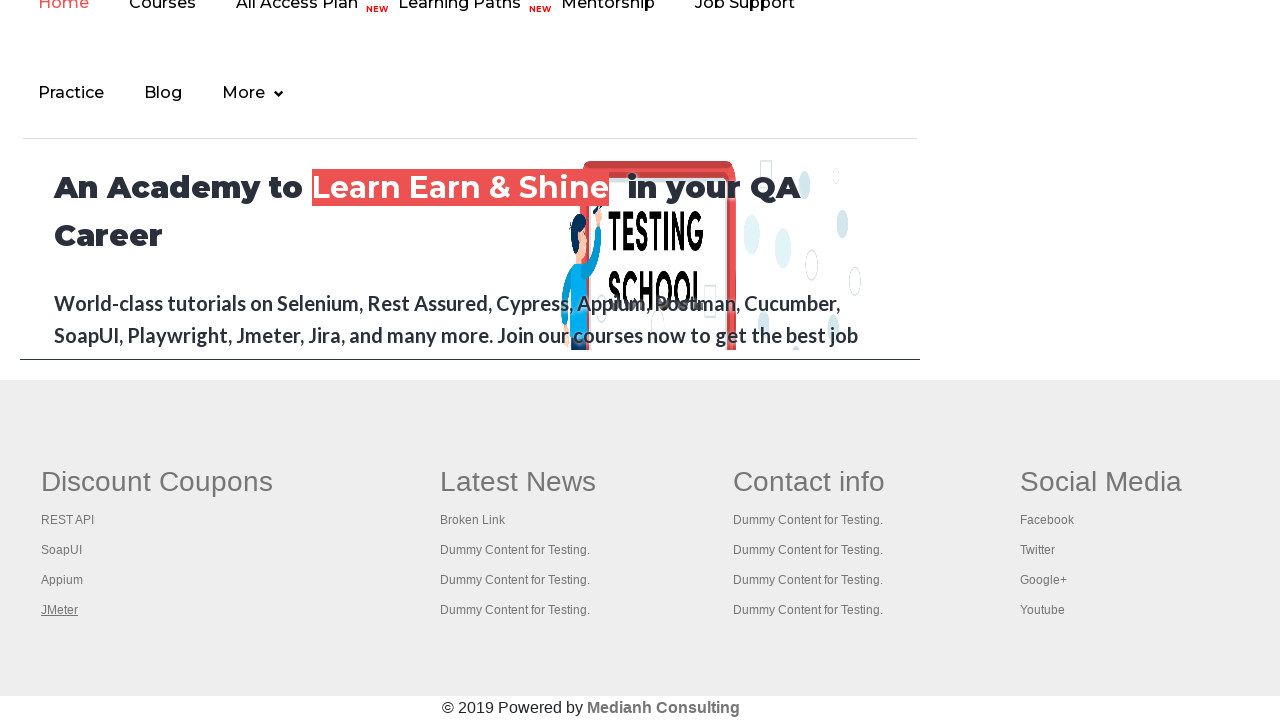

Tab title: 'REST API Tutorial'
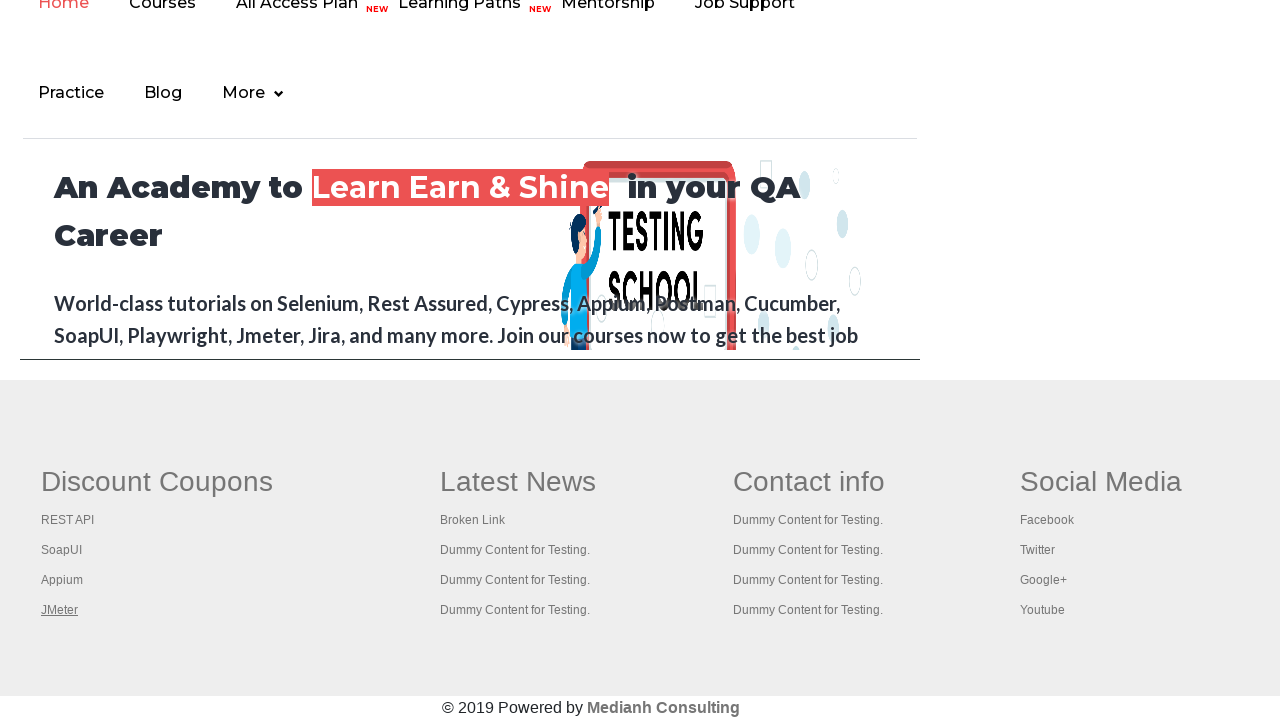

Tab title: 'The World’s Most Popular API Testing Tool | SoapUI'
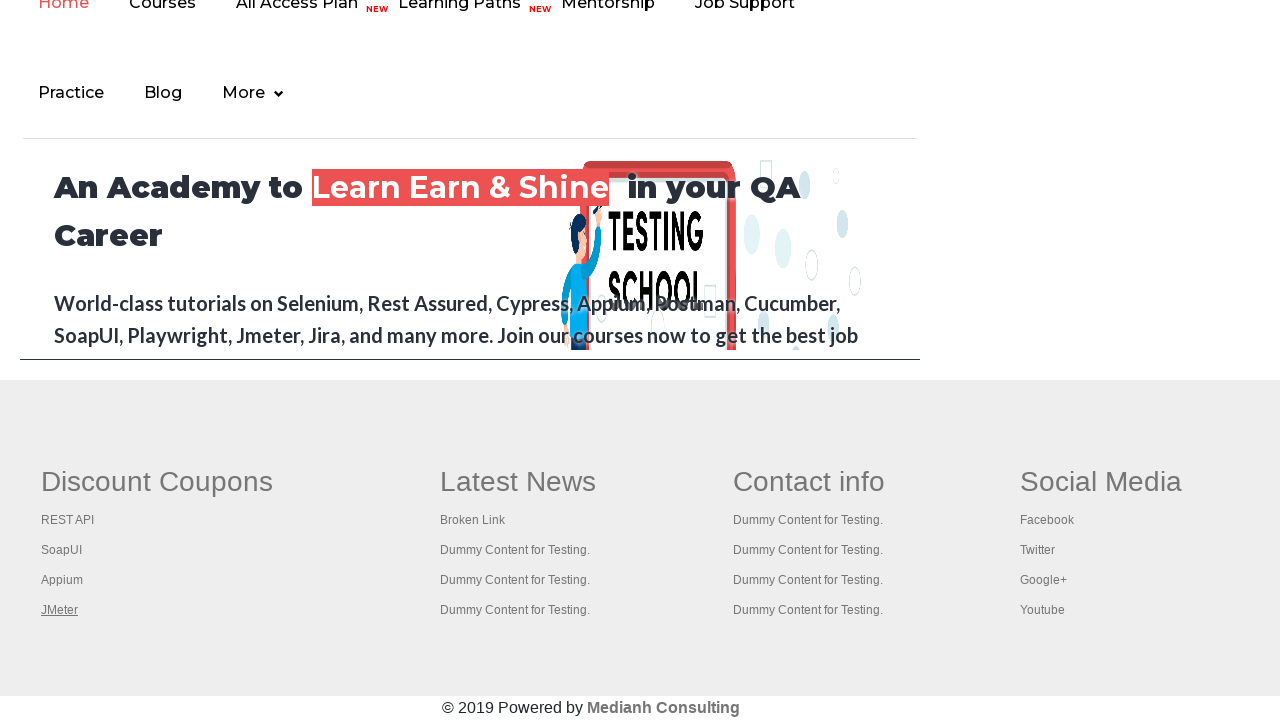

Tab title: 'Appium tutorial for Mobile Apps testing | RahulShetty Academy | Rahul'
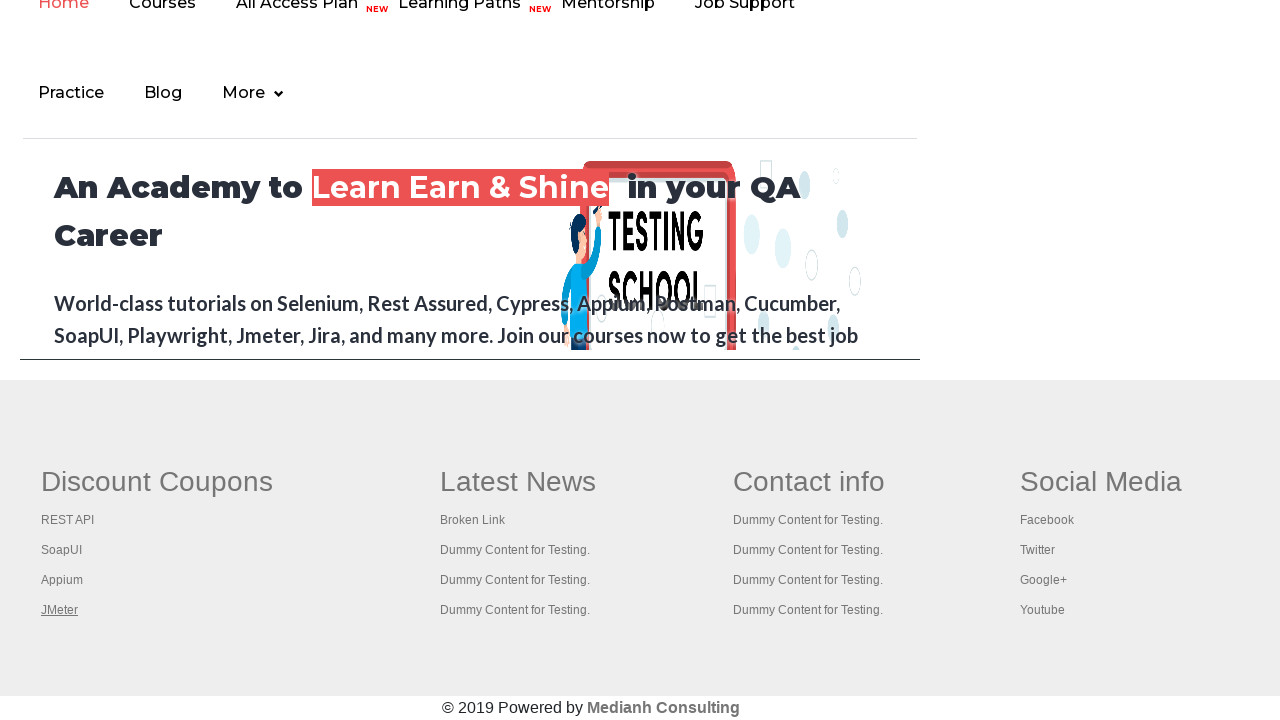

Tab title: 'Apache JMeter - Apache JMeter™'
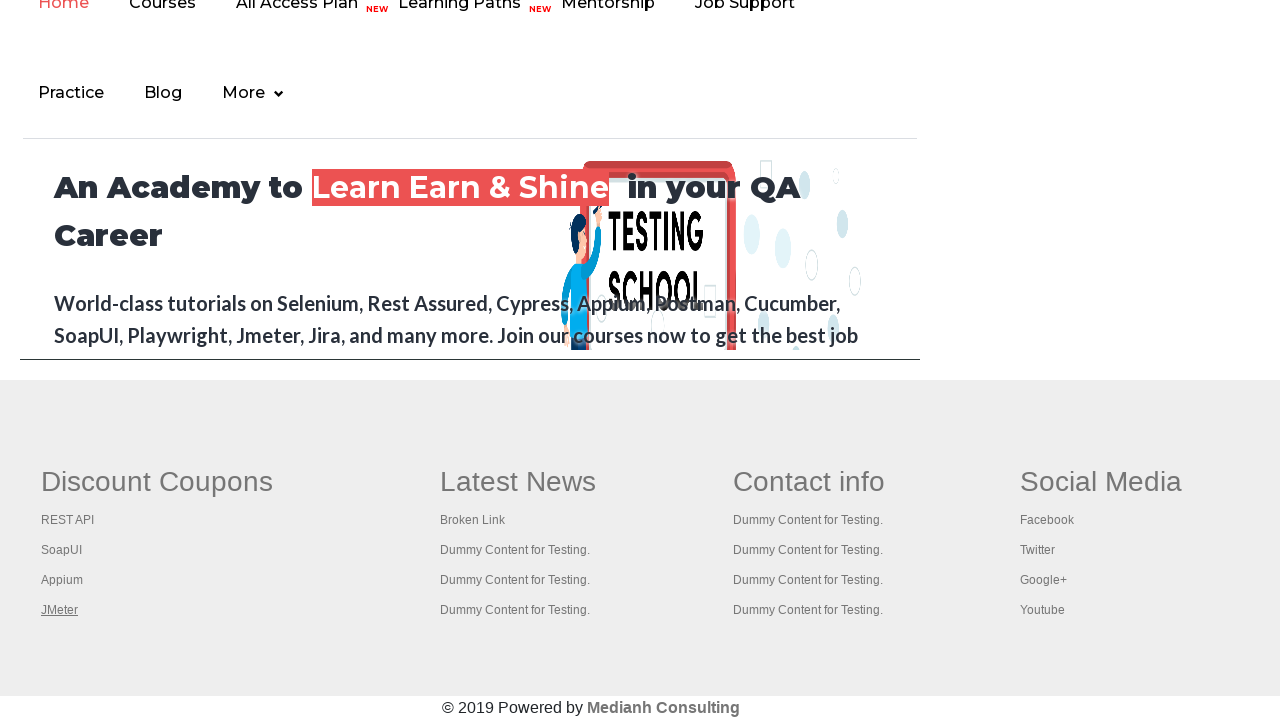

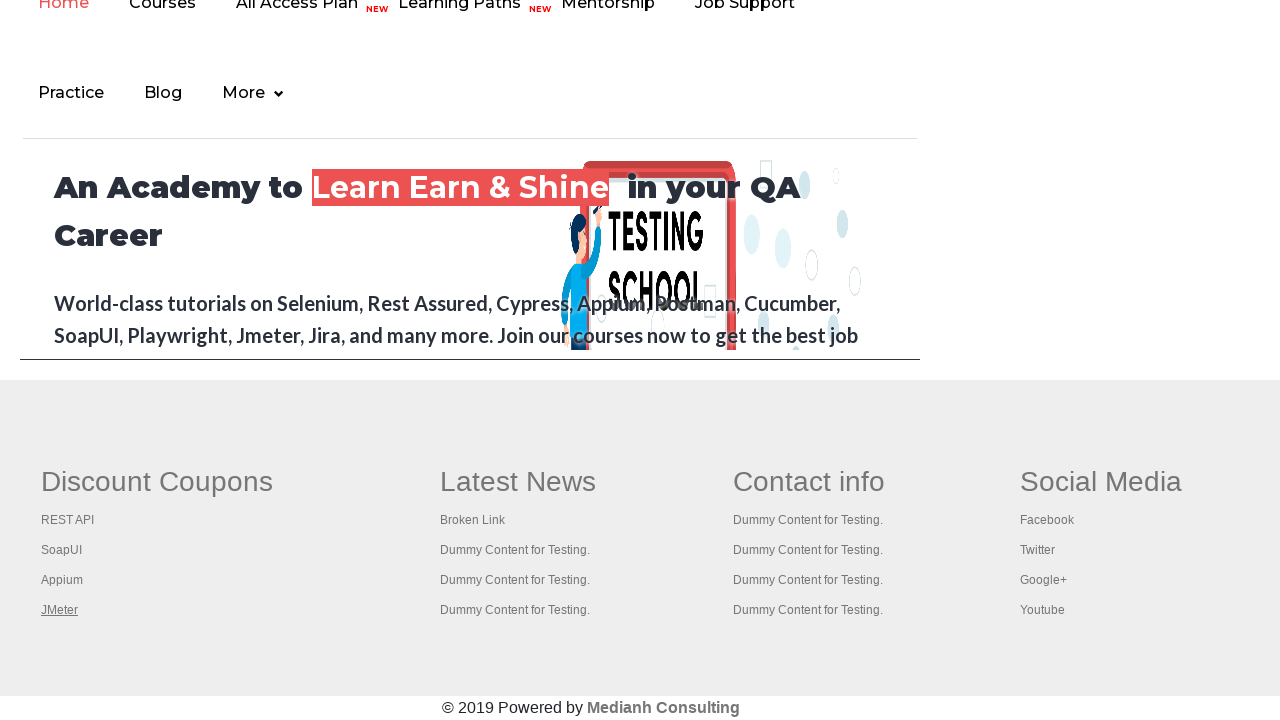